Navigates to a leaderboard page and adjusts the page zoom and viewport for optimal display

Starting URL: https://htfslingshot.endersfund.com/htf_slingshot/web/sidebar/weekly

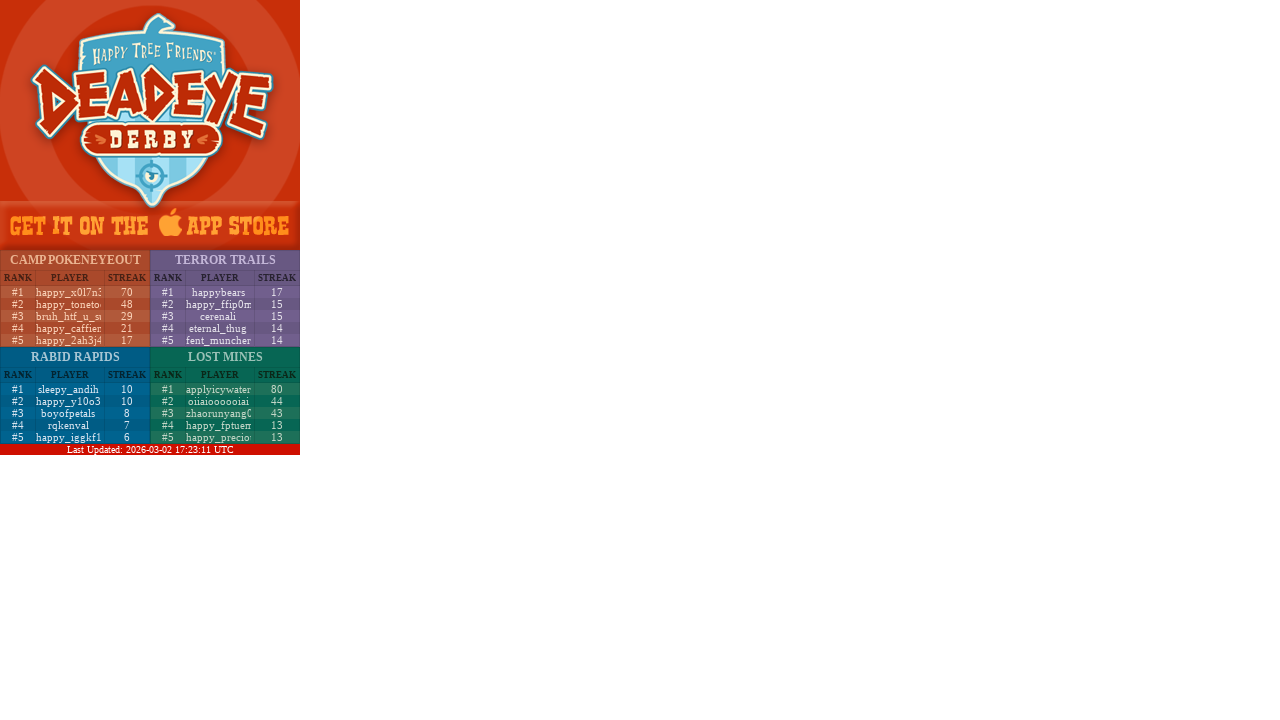

Navigated to weekly leaderboard page
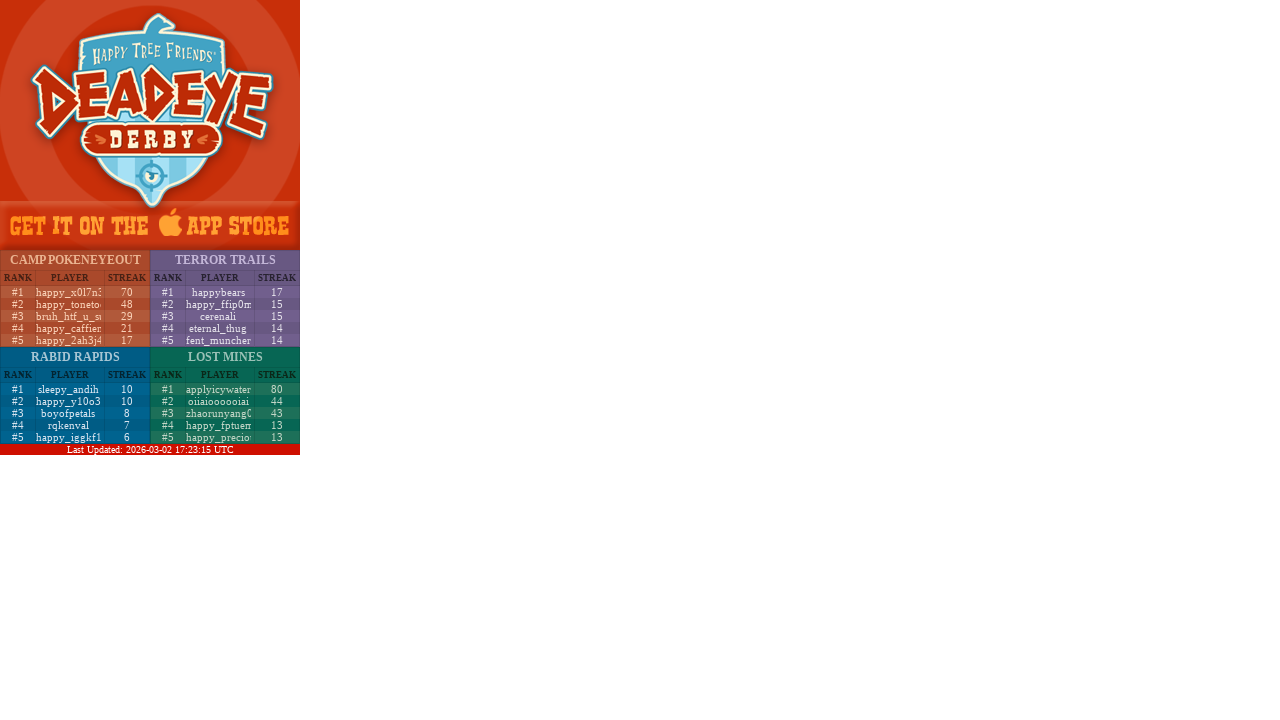

Set viewport size to 525x1000
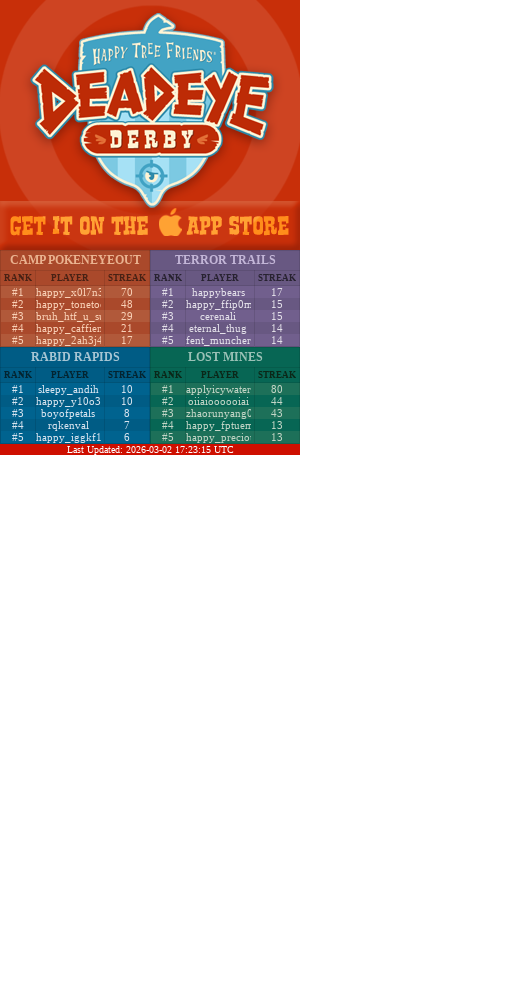

Applied 175% zoom to page
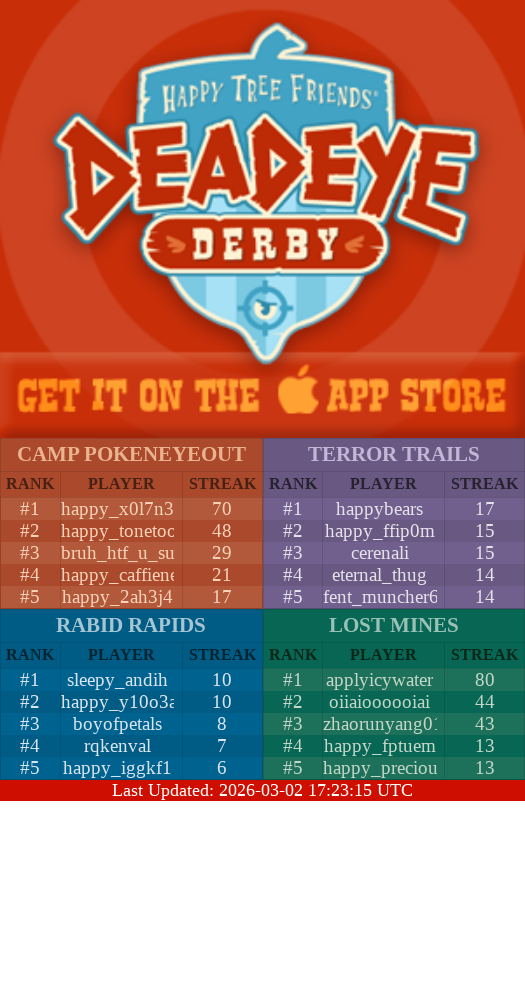

Hid scrollbar for cleaner display
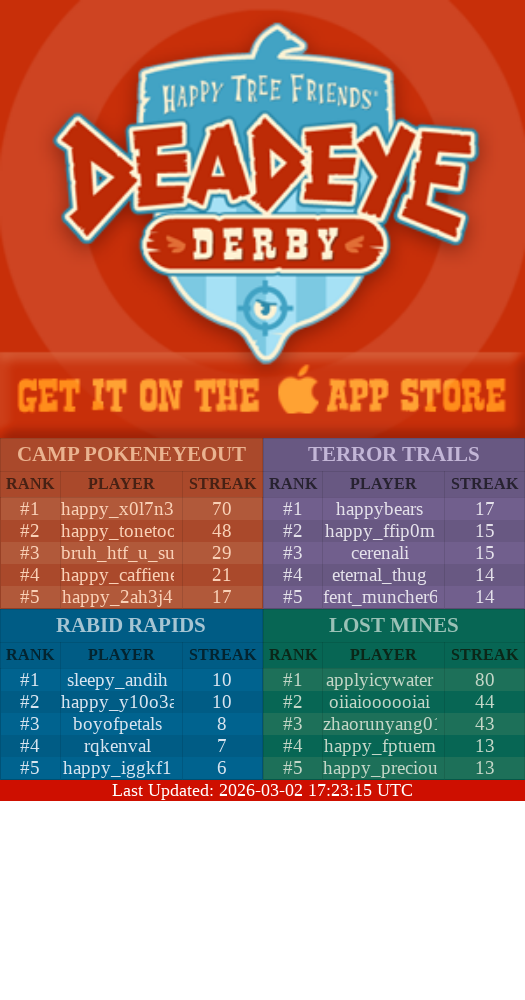

Page content fully loaded and network idle
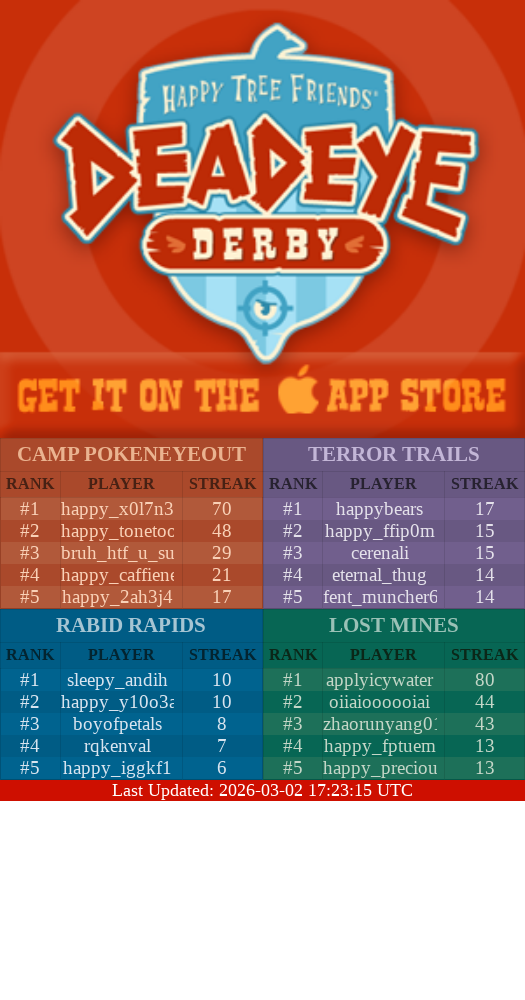

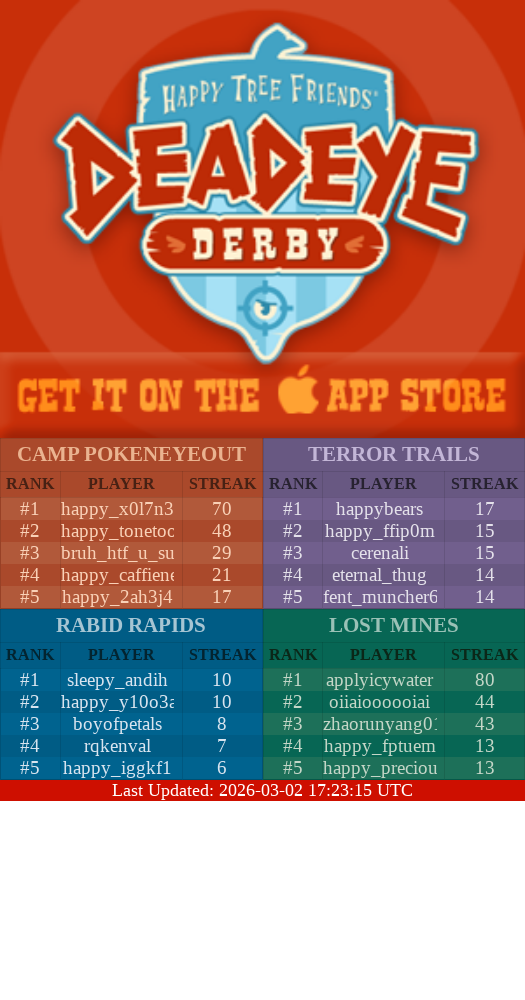